Tests DemoQA text box form by filling user information fields and submitting via JavaScript execution

Starting URL: https://demoqa.com/text-box

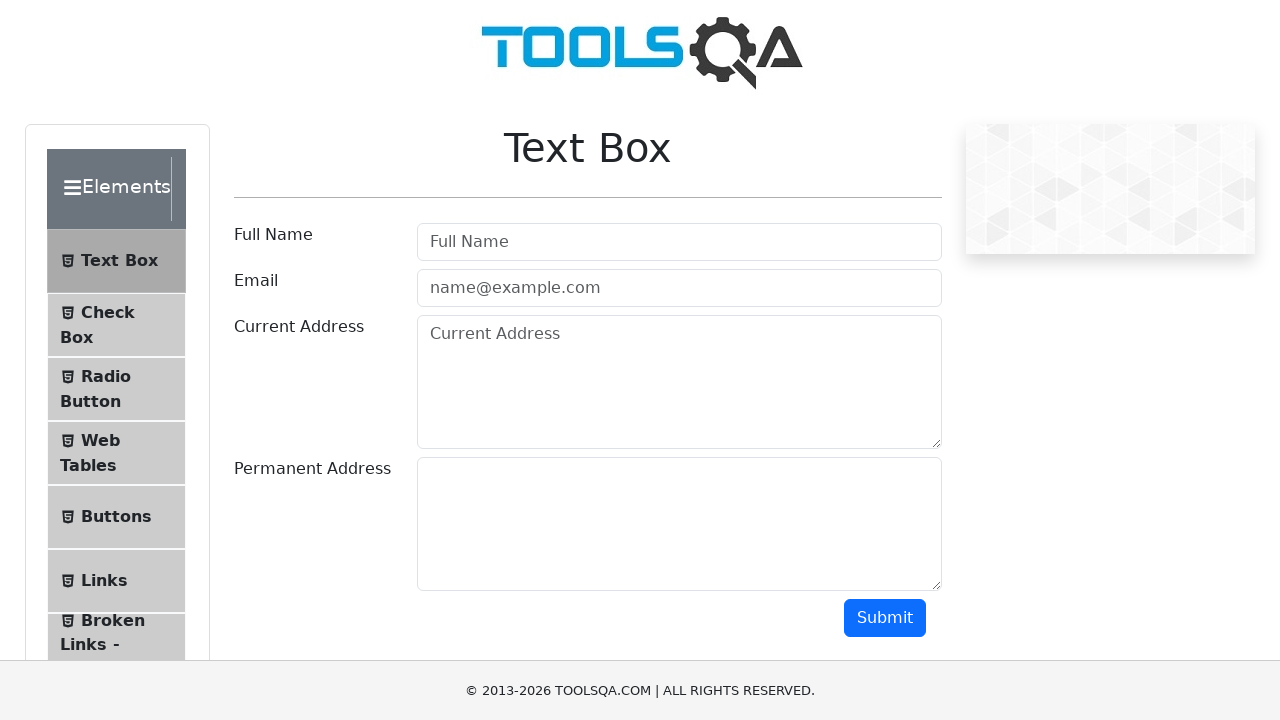

Filled userName field with 'Test' on #userName
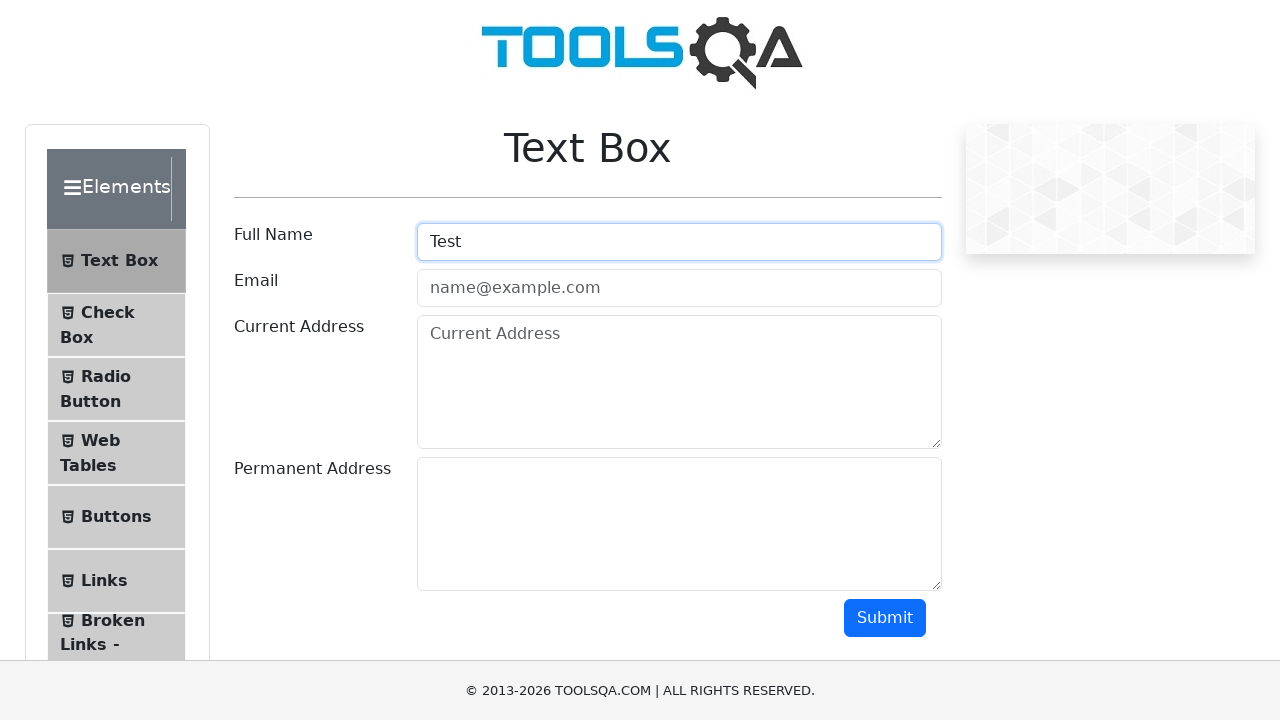

Filled userEmail field with 'test@test.com' on #userEmail
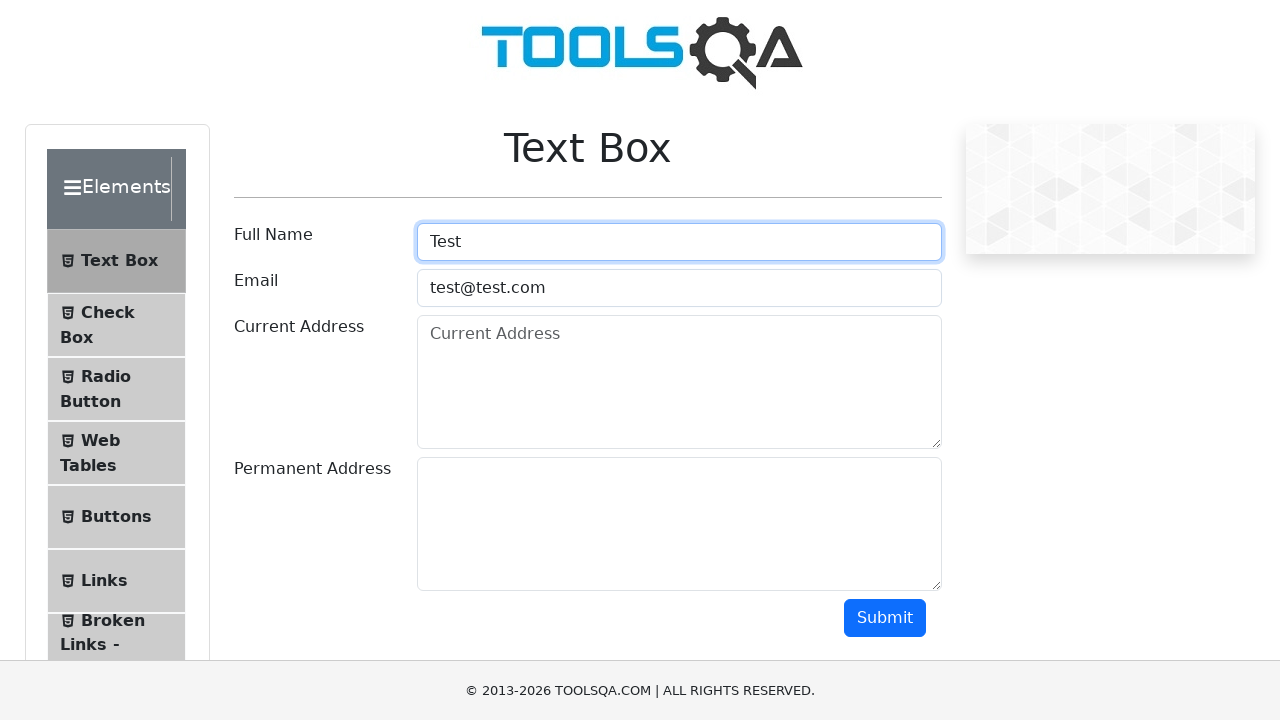

Filled currentAddress field with multi-line address on #currentAddress
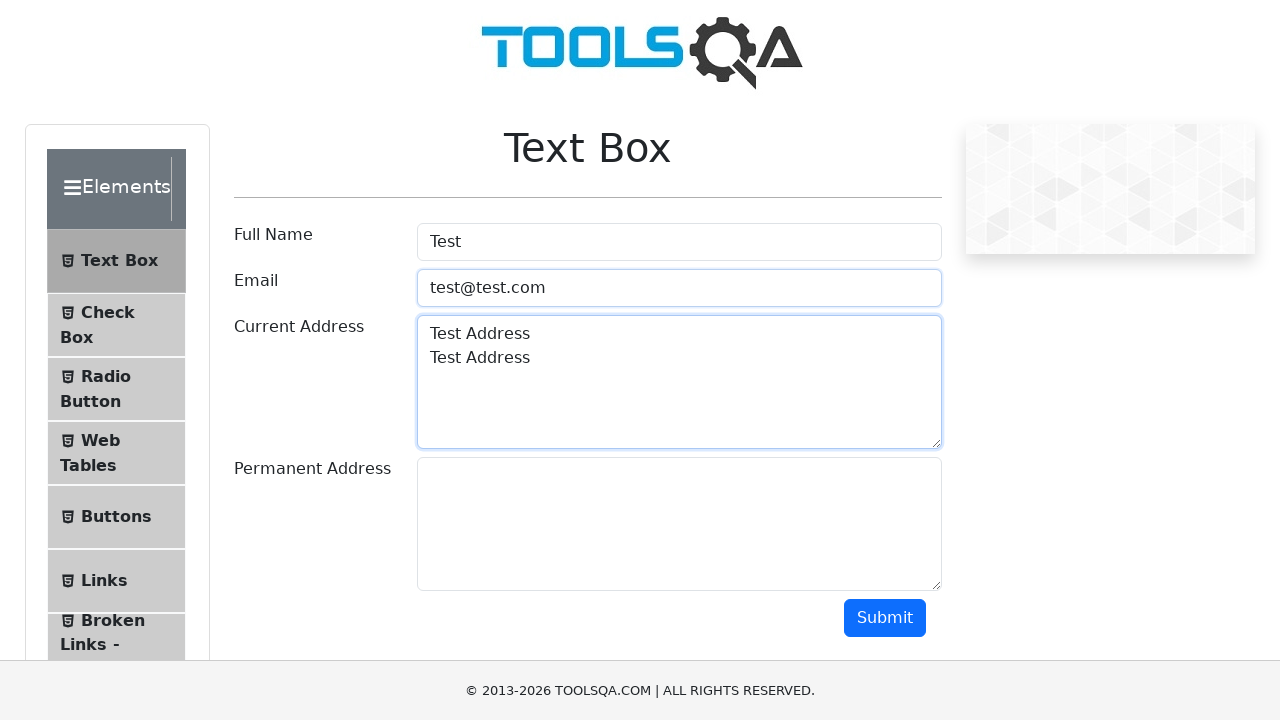

Filled permanentAddress field with multi-line address on #permanentAddress
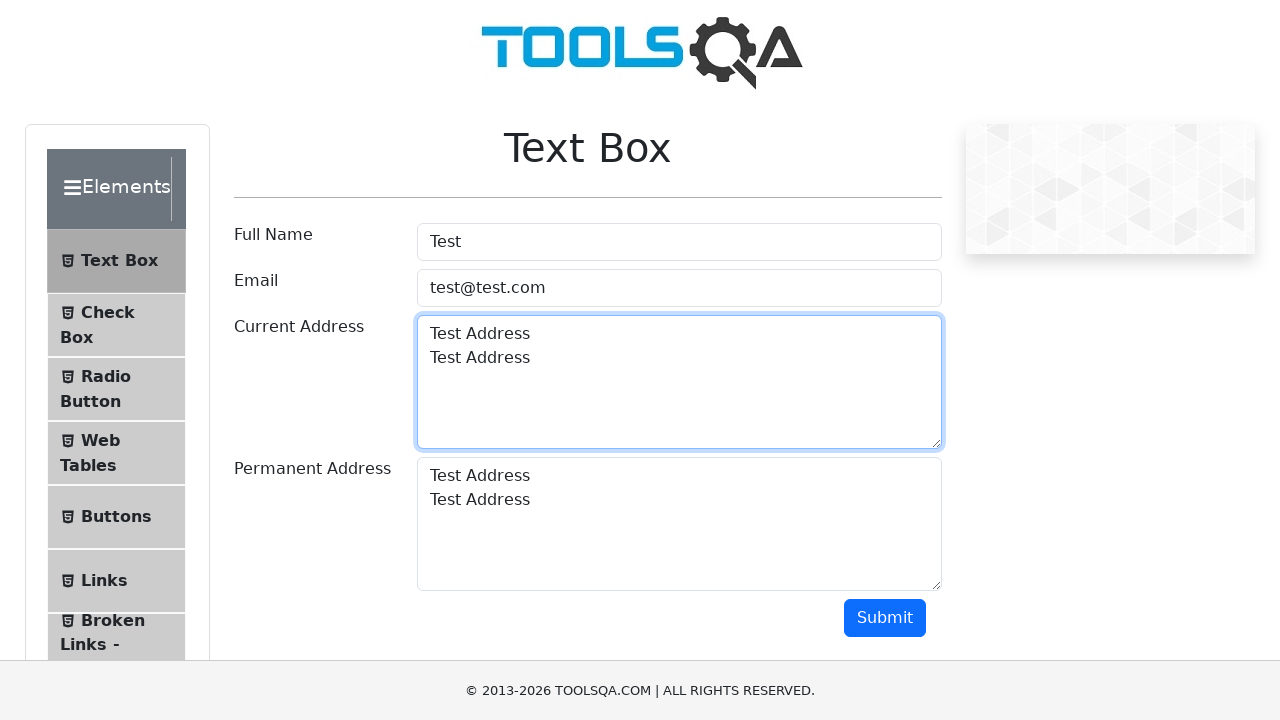

Submitted form using JavaScript execution
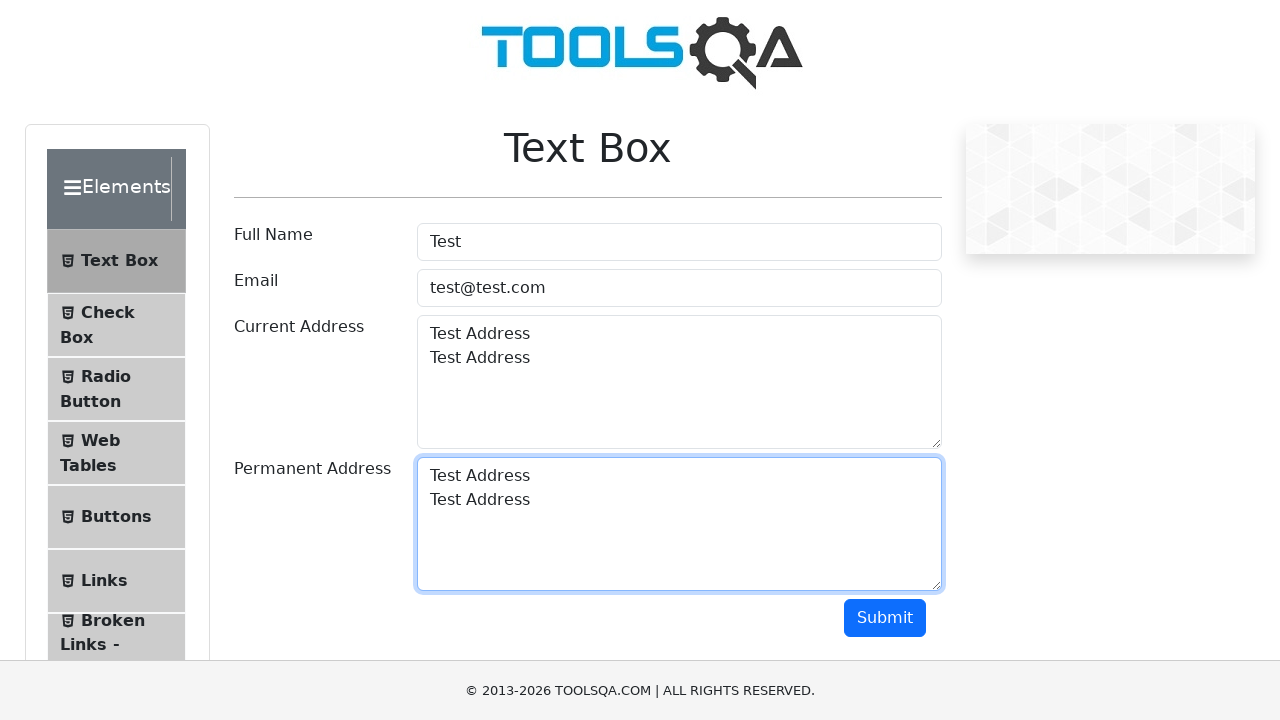

Form output appeared after submission
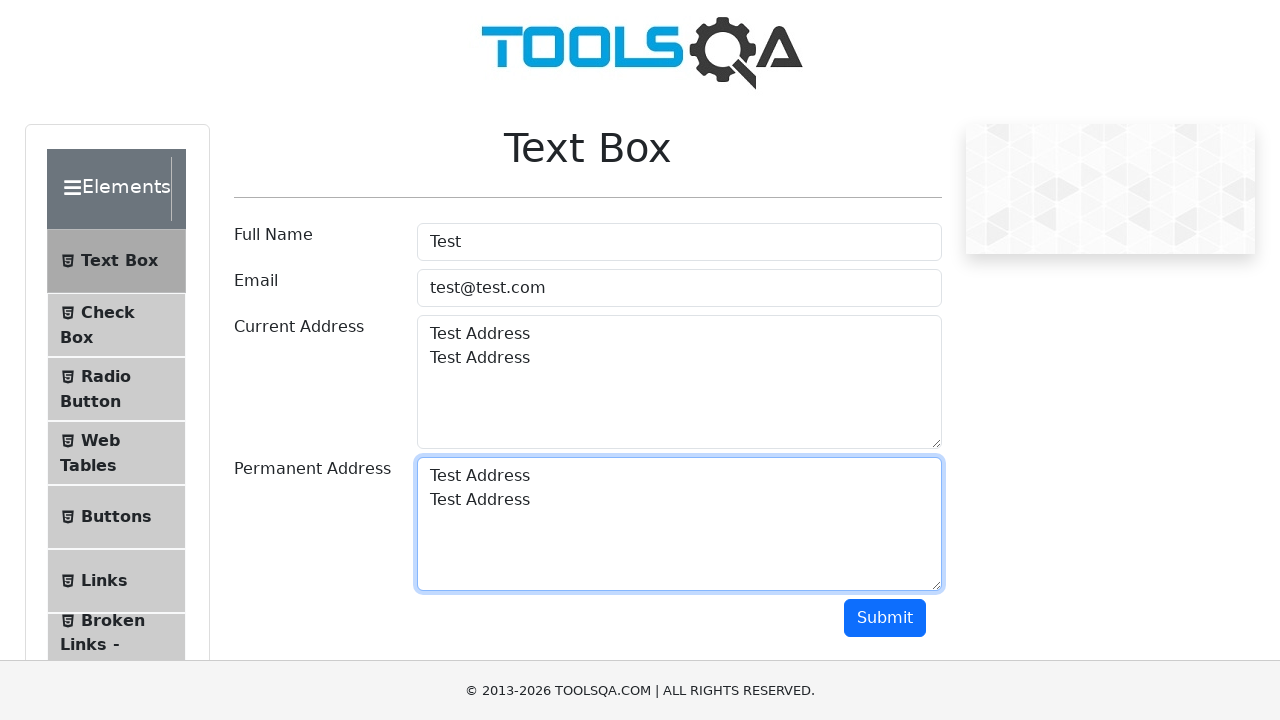

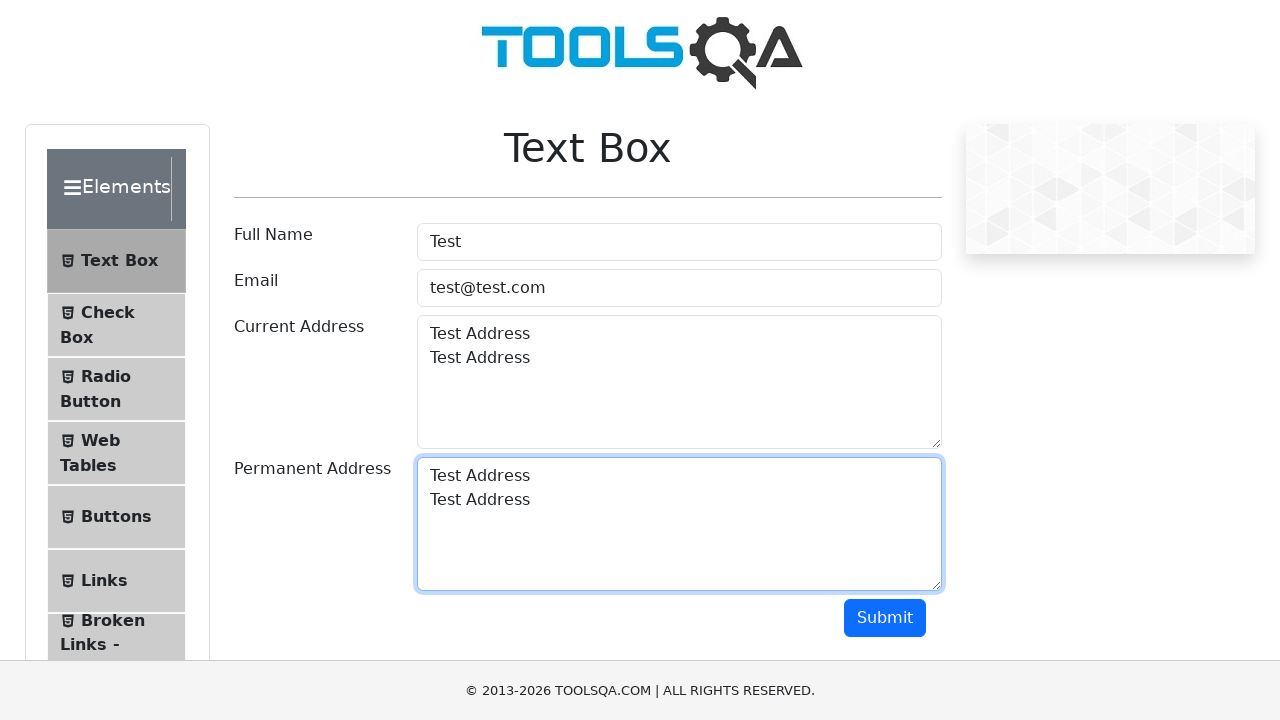